Navigates to a quote form and fills the username field with "jdoe"

Starting URL: https://skryabin.com/market/quote.html

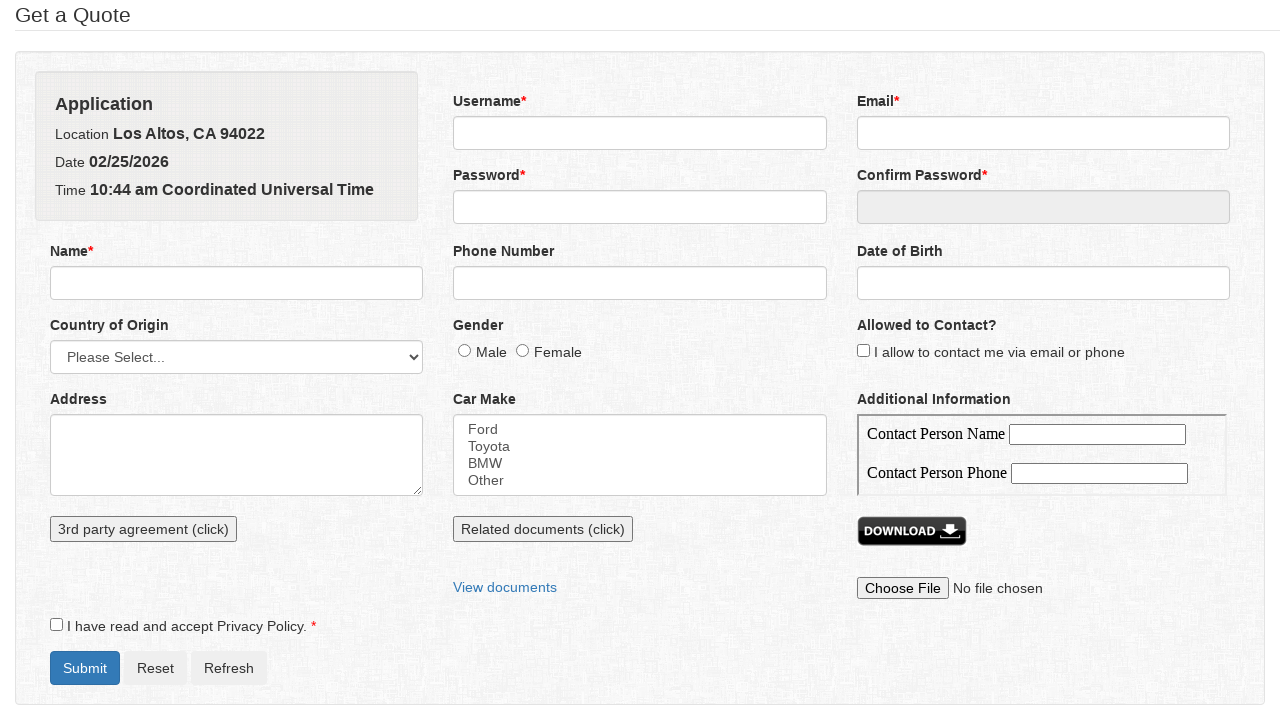

Navigated to quote form page
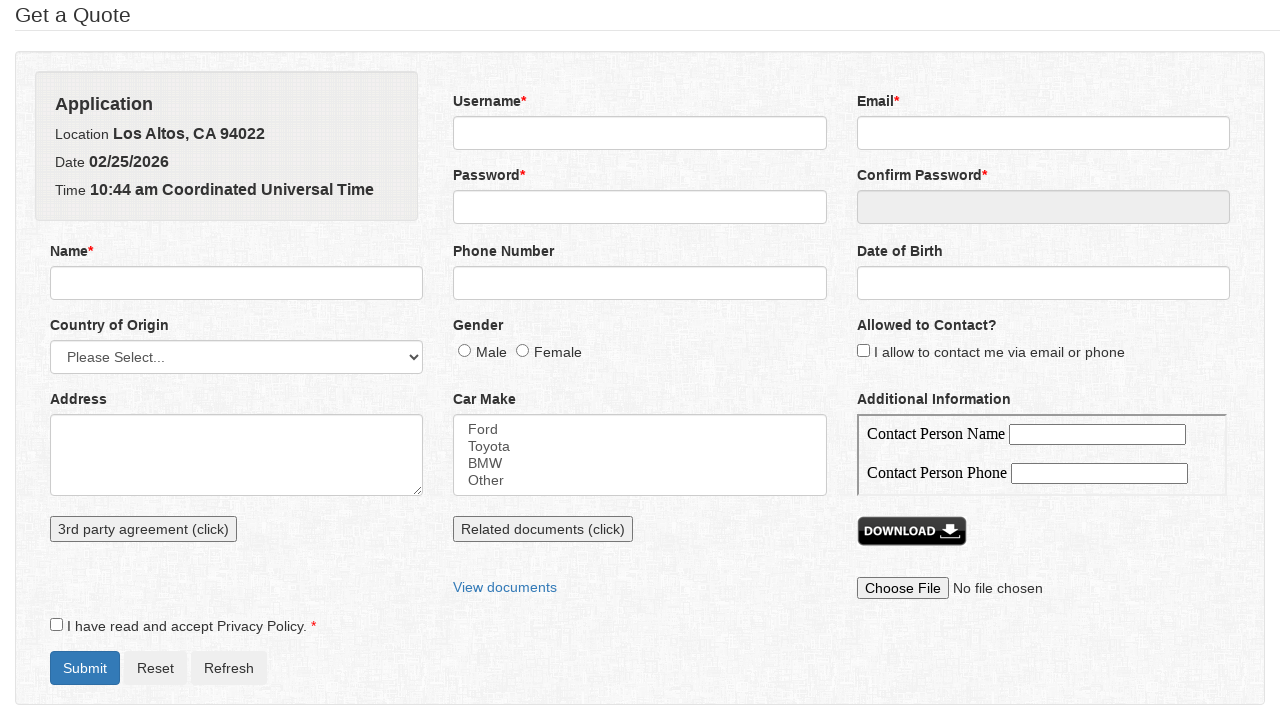

Filled username field with 'jdoe' on input[name='username']
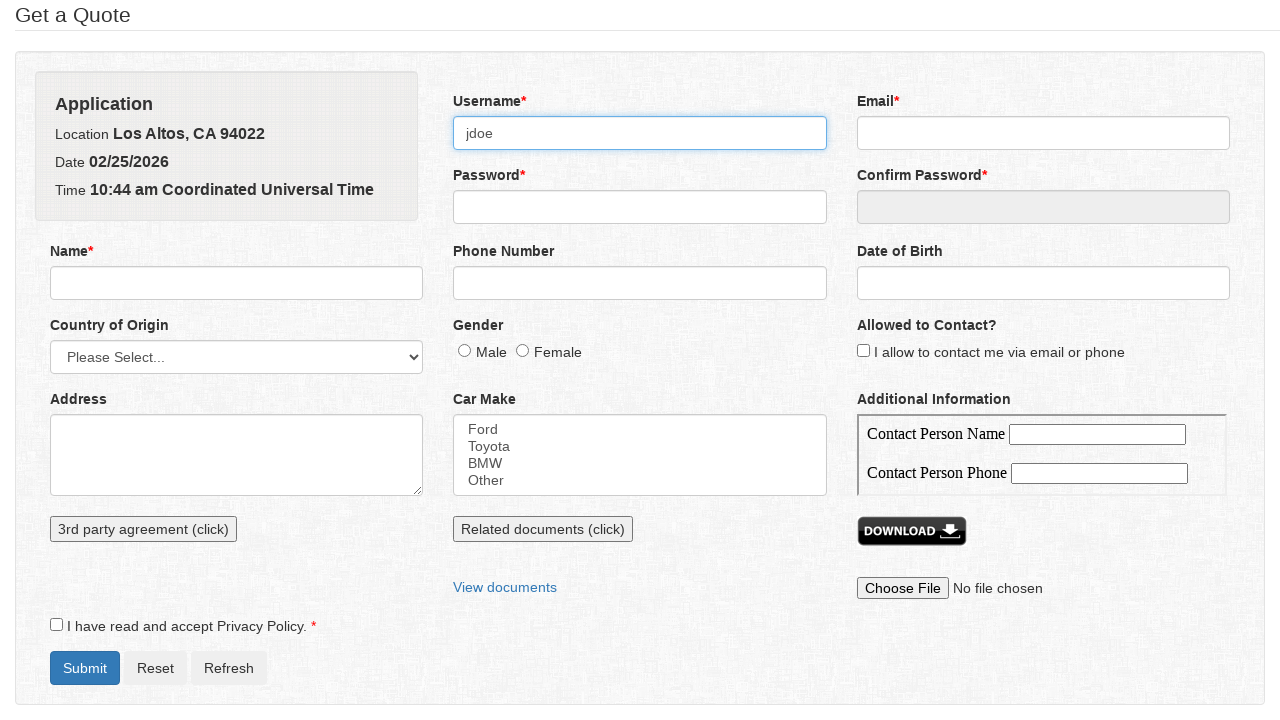

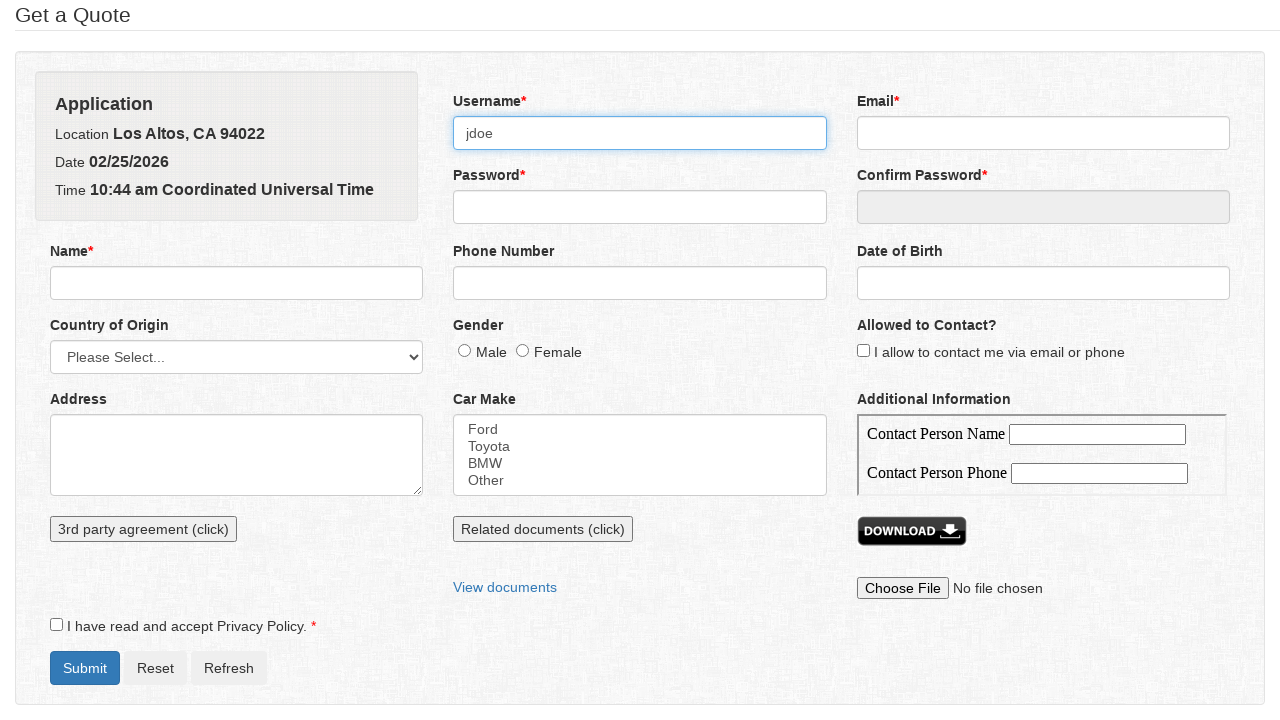